Tests an e-commerce vegetable shopping flow by adding multiple products to cart, applying a promo code, selecting a delivery country, and completing the checkout process.

Starting URL: https://rahulshettyacademy.com/seleniumPractise/#/

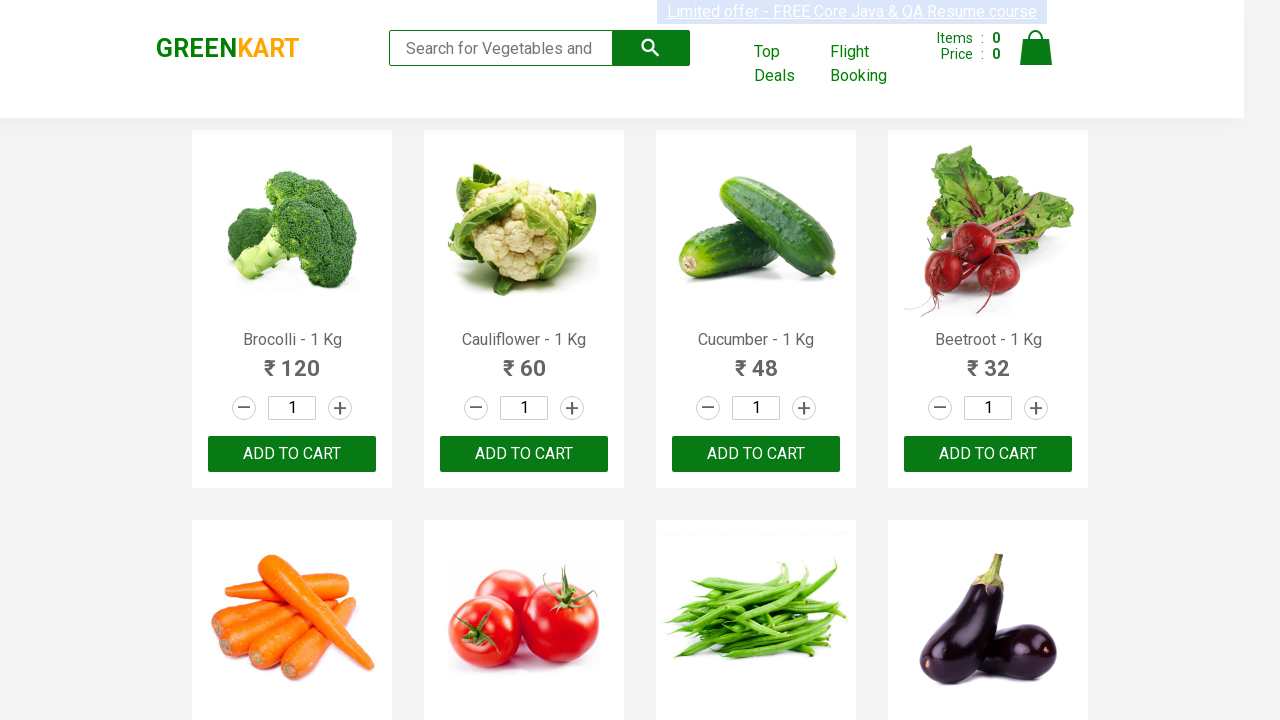

Waited for products to load
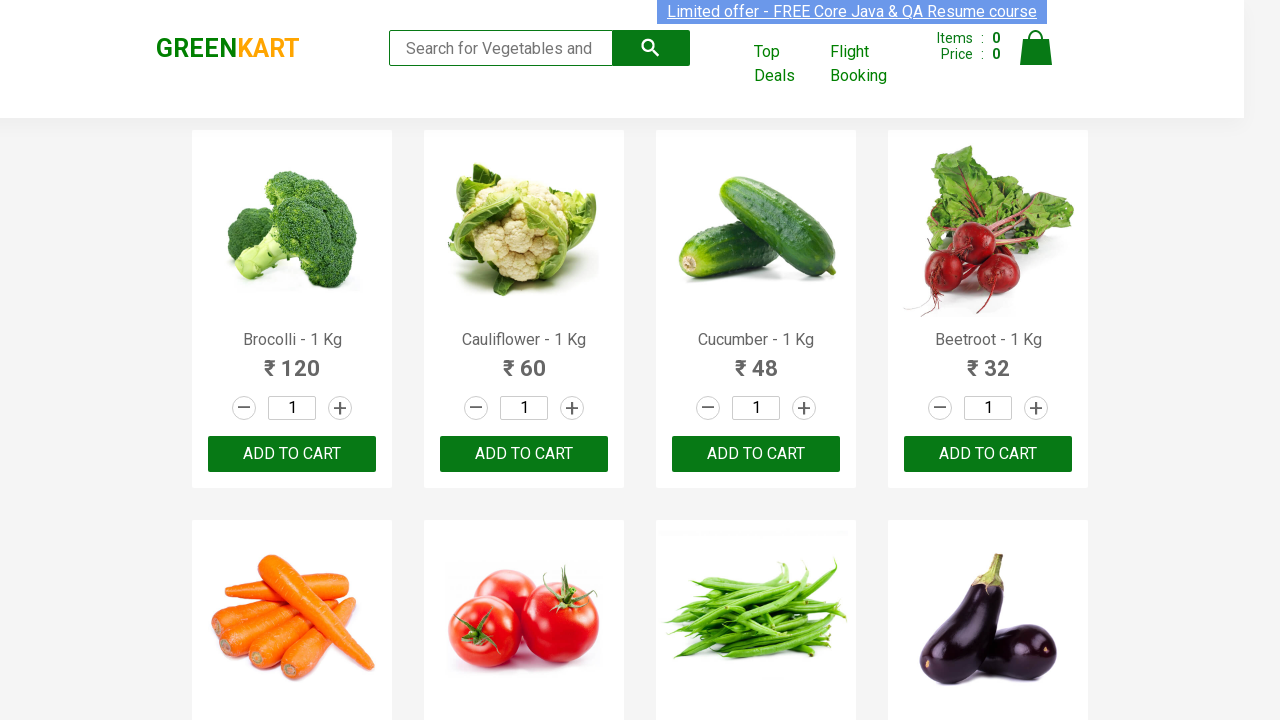

Retrieved all product name elements
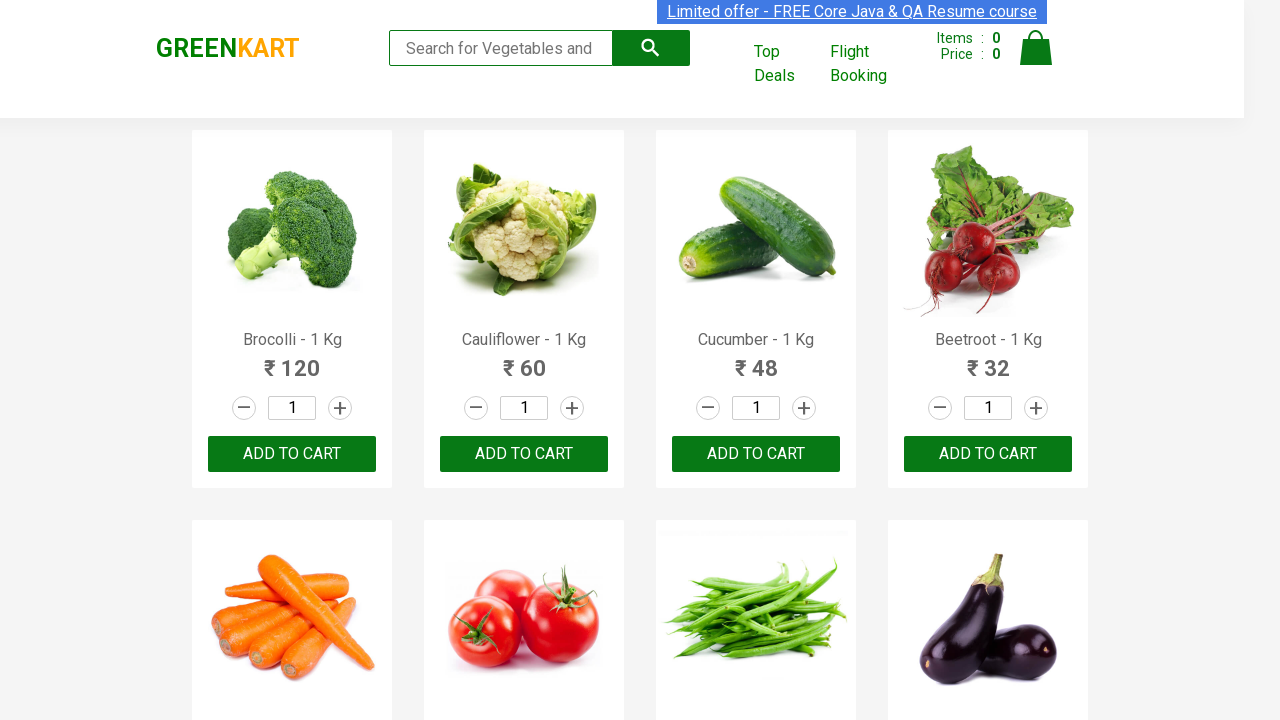

Retrieved all add to cart buttons
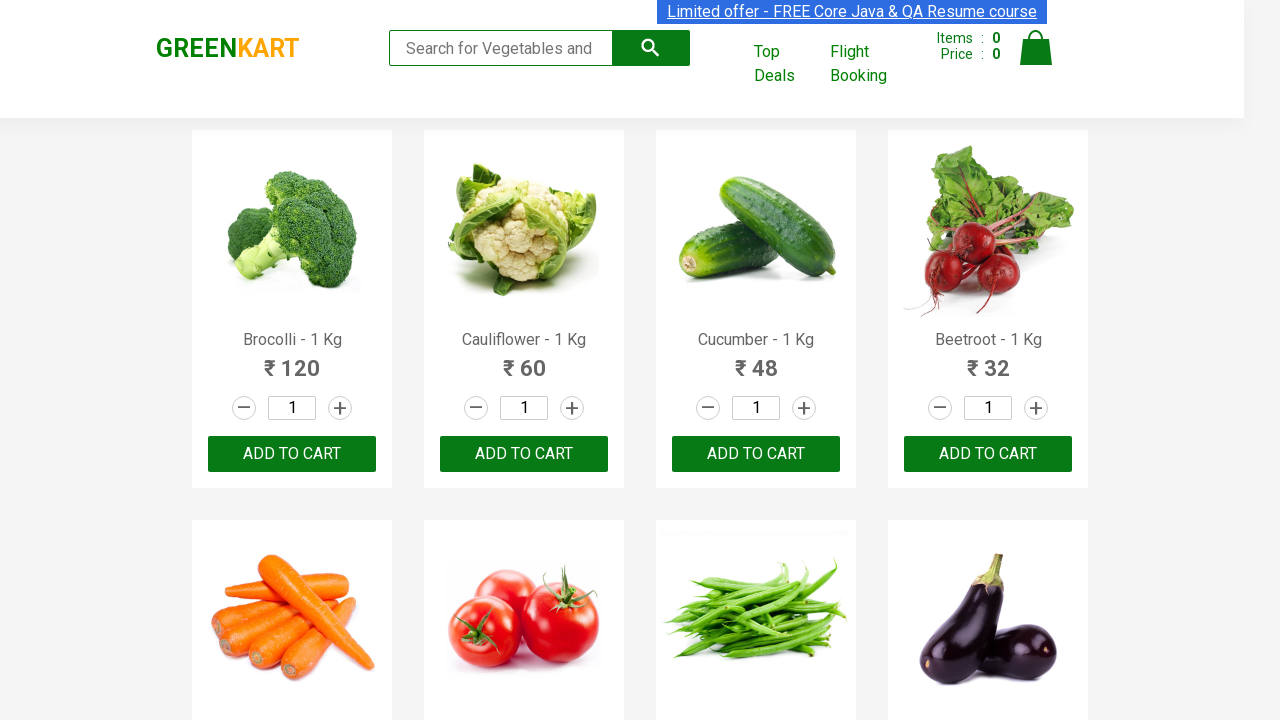

Added Brocolli to cart at (292, 454) on div.product-action button >> nth=0
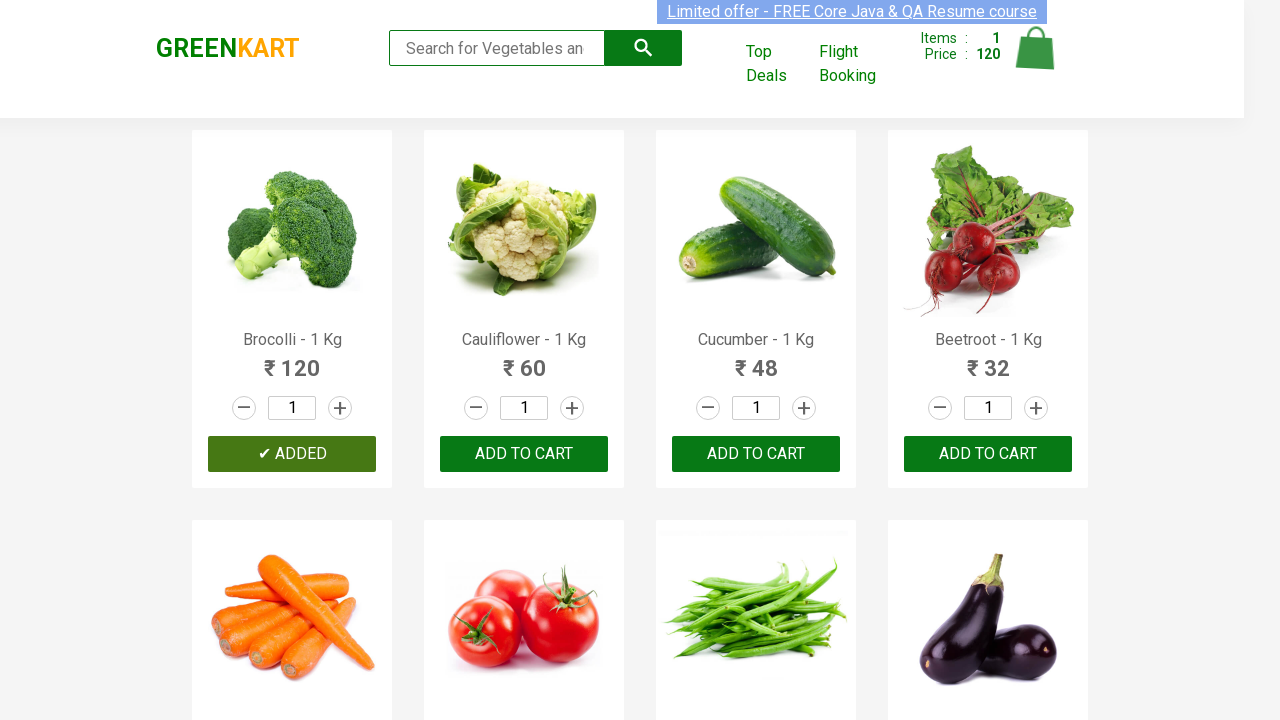

Added Cauliflower to cart at (524, 454) on div.product-action button >> nth=1
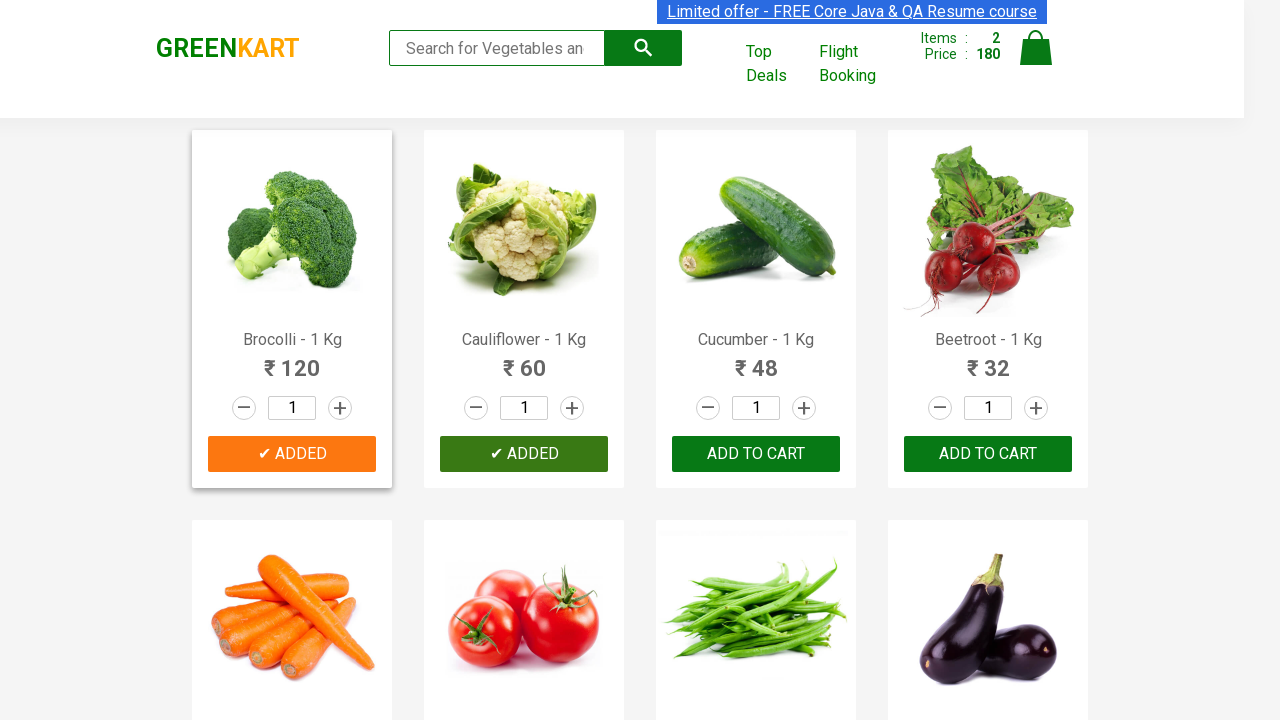

Added Cucumber to cart at (756, 454) on div.product-action button >> nth=2
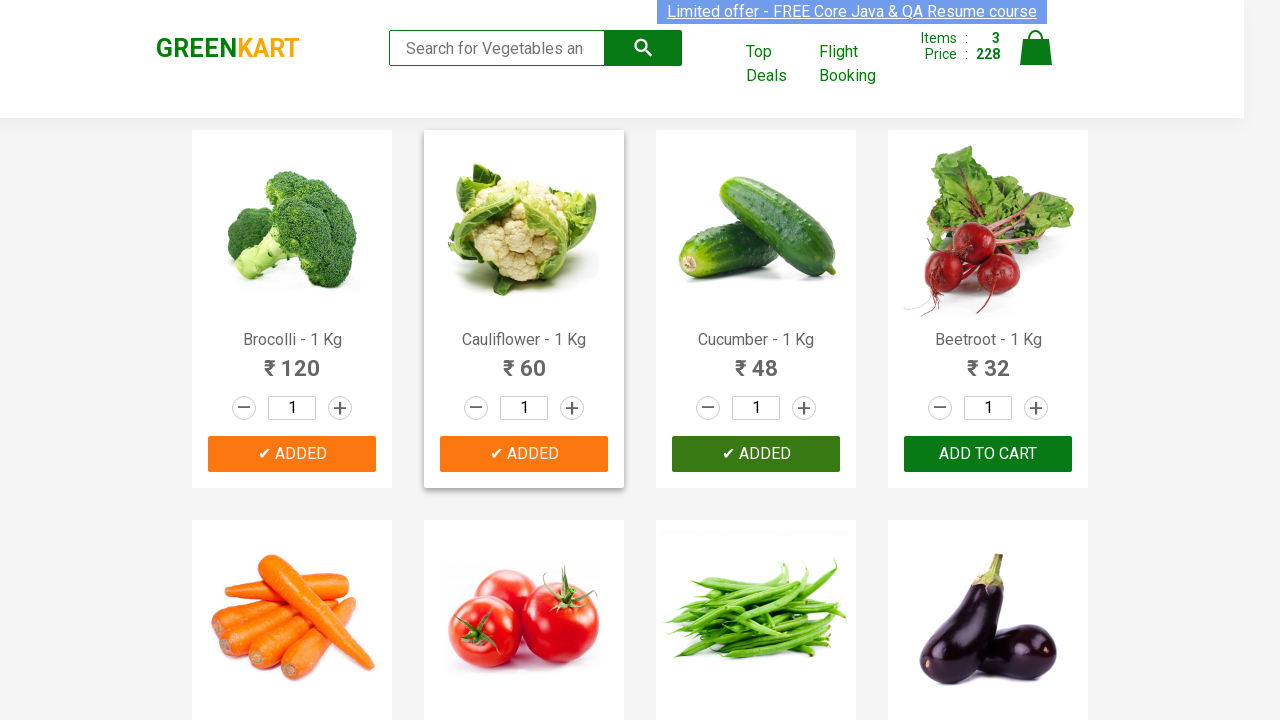

Added Carrot to cart at (292, 360) on div.product-action button >> nth=4
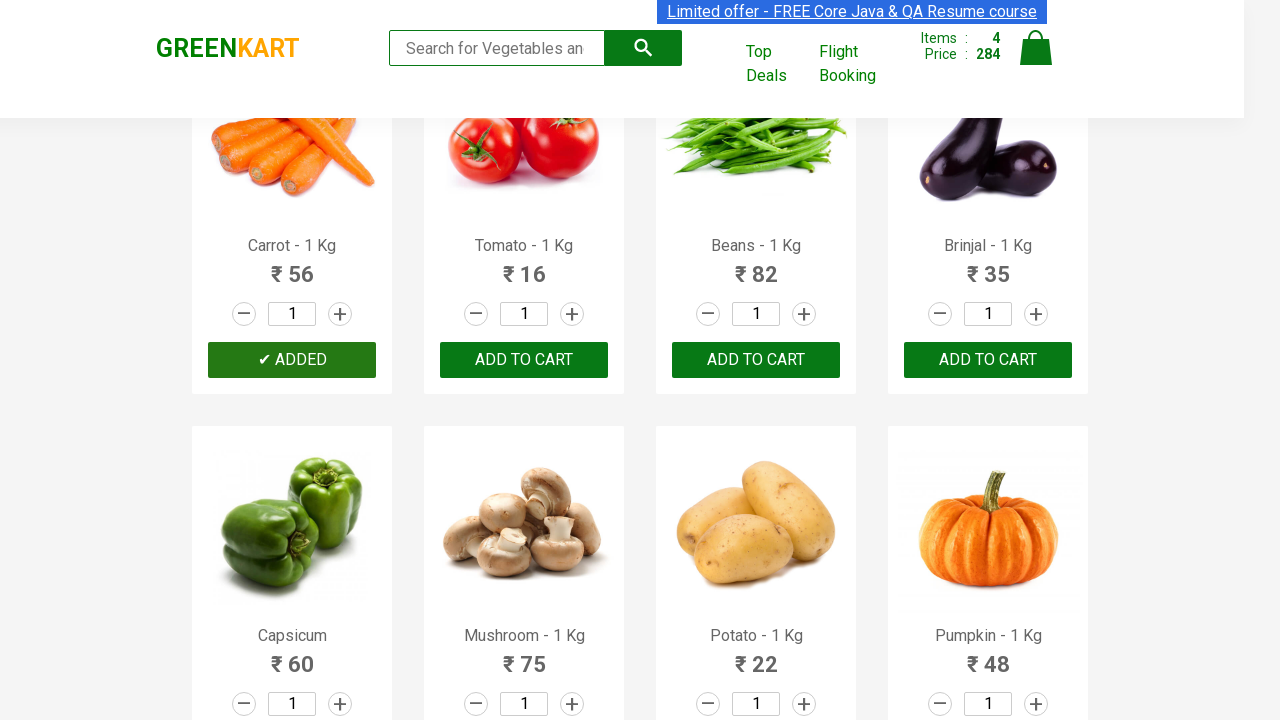

Clicked on cart icon at (1036, 48) on img[alt='Cart']
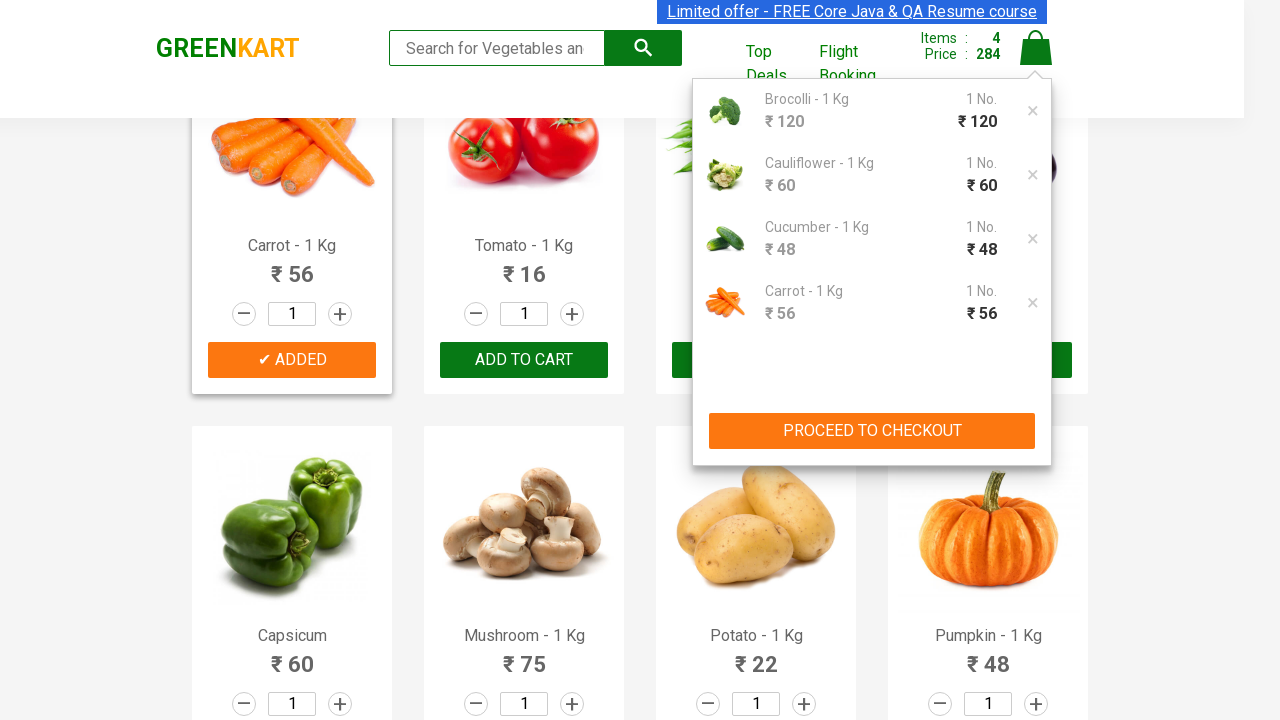

Clicked checkout button at (872, 431) on div.action-block button[type='button']
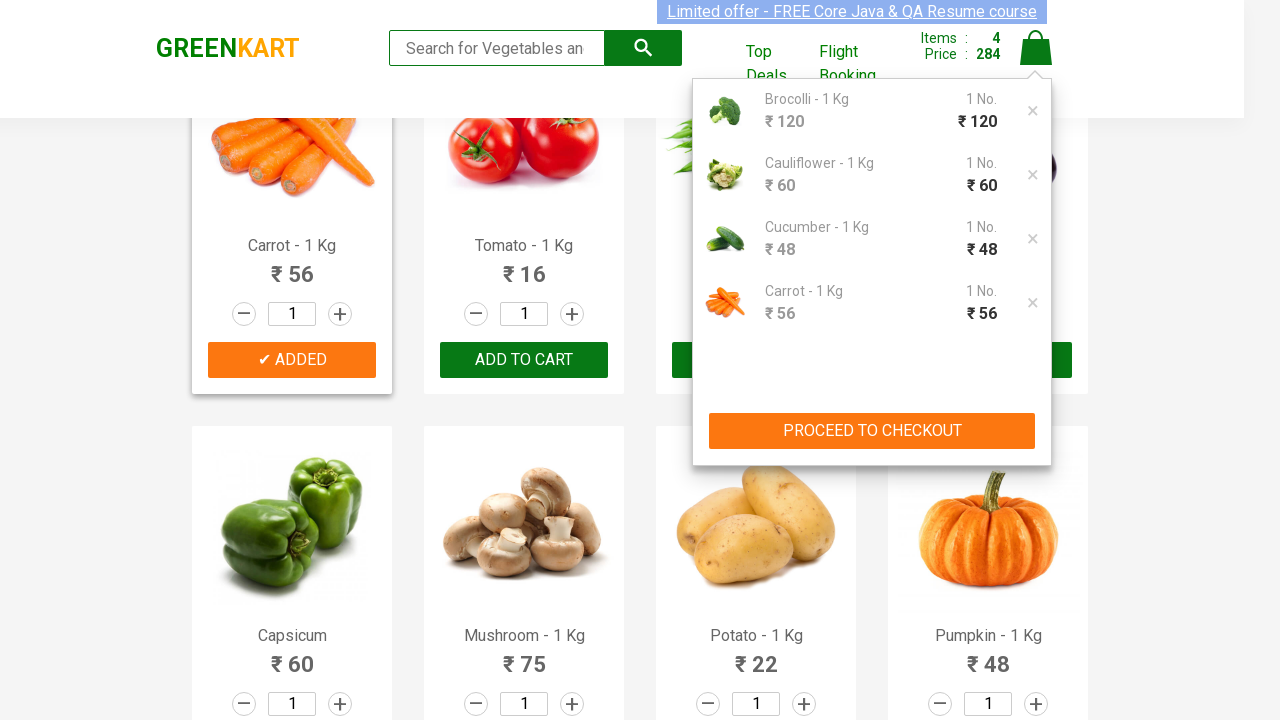

Entered promo code 'rahulshettyacademy' on input.promoCode
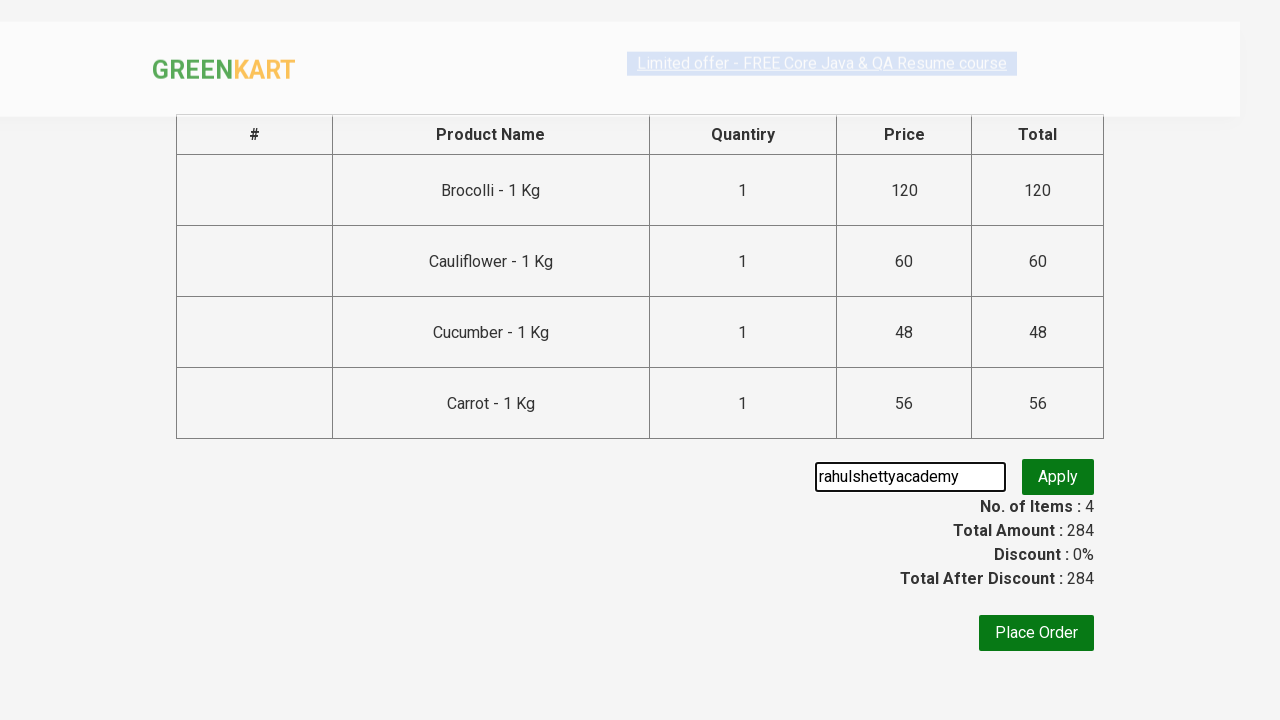

Clicked Apply button to apply promo code at (1058, 477) on button.promoBtn
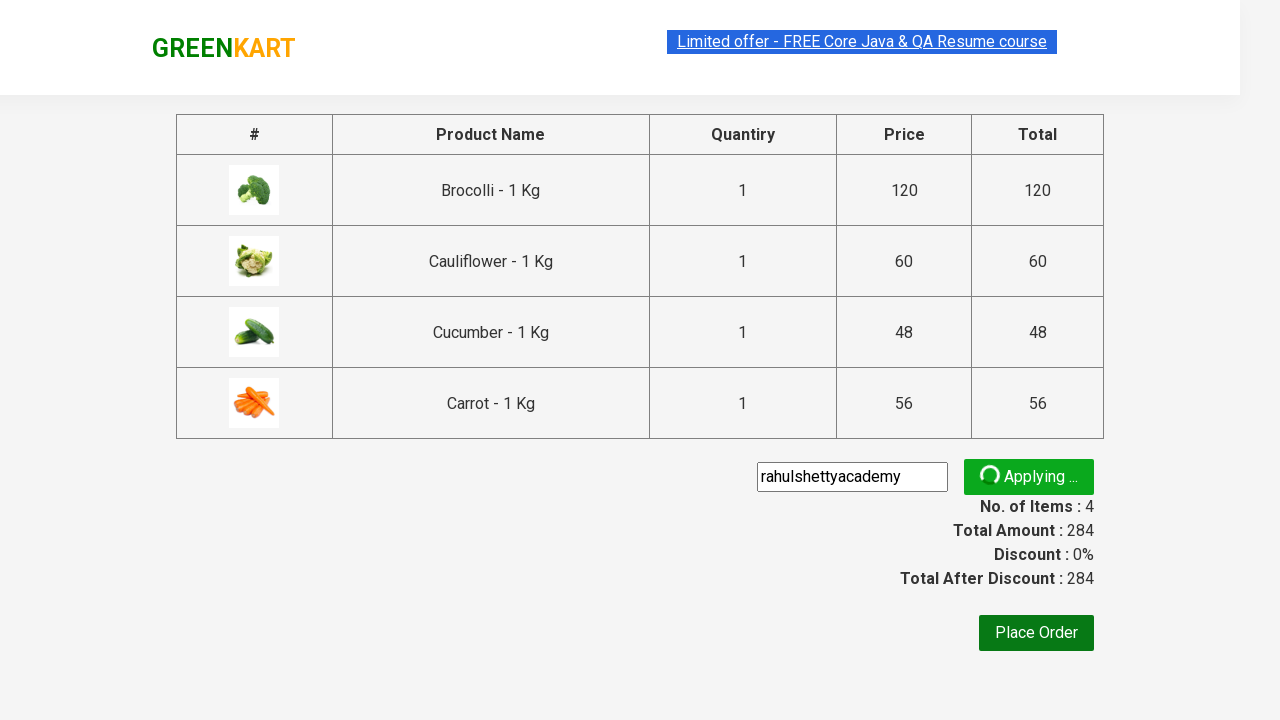

Waited for promo code to be applied
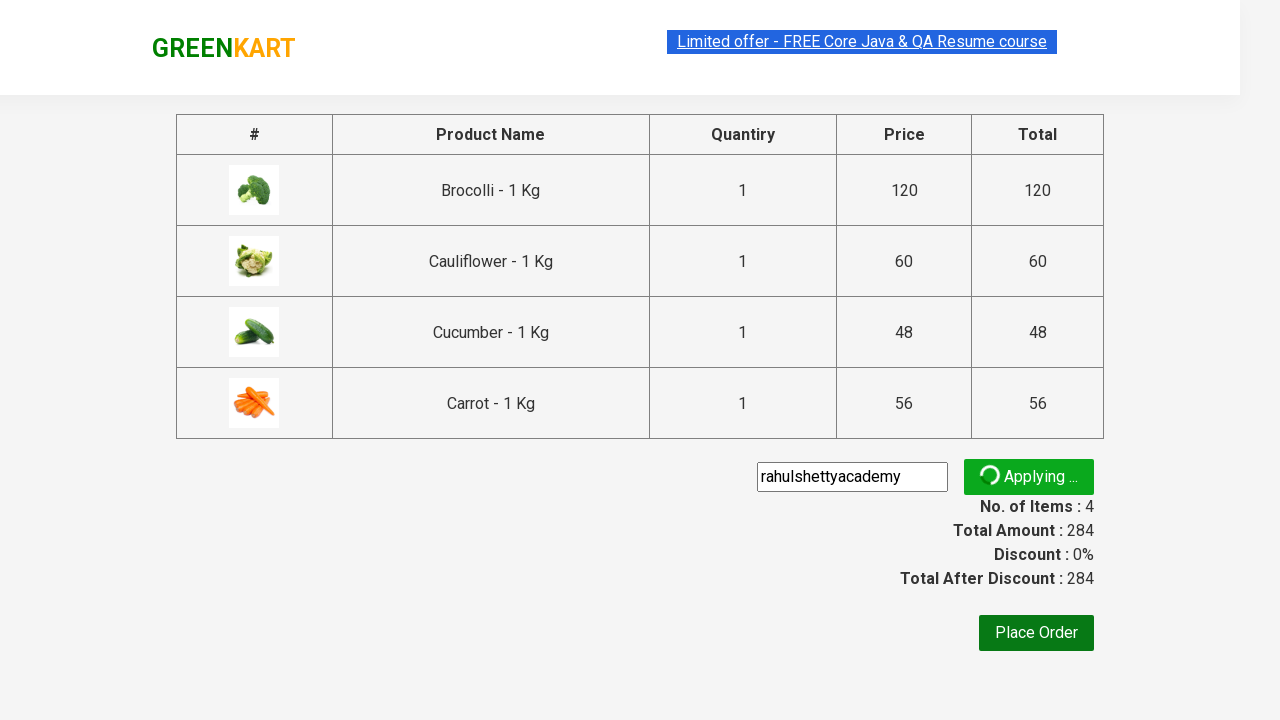

Clicked Place Order button at (1036, 633) on button:text('Place Order')
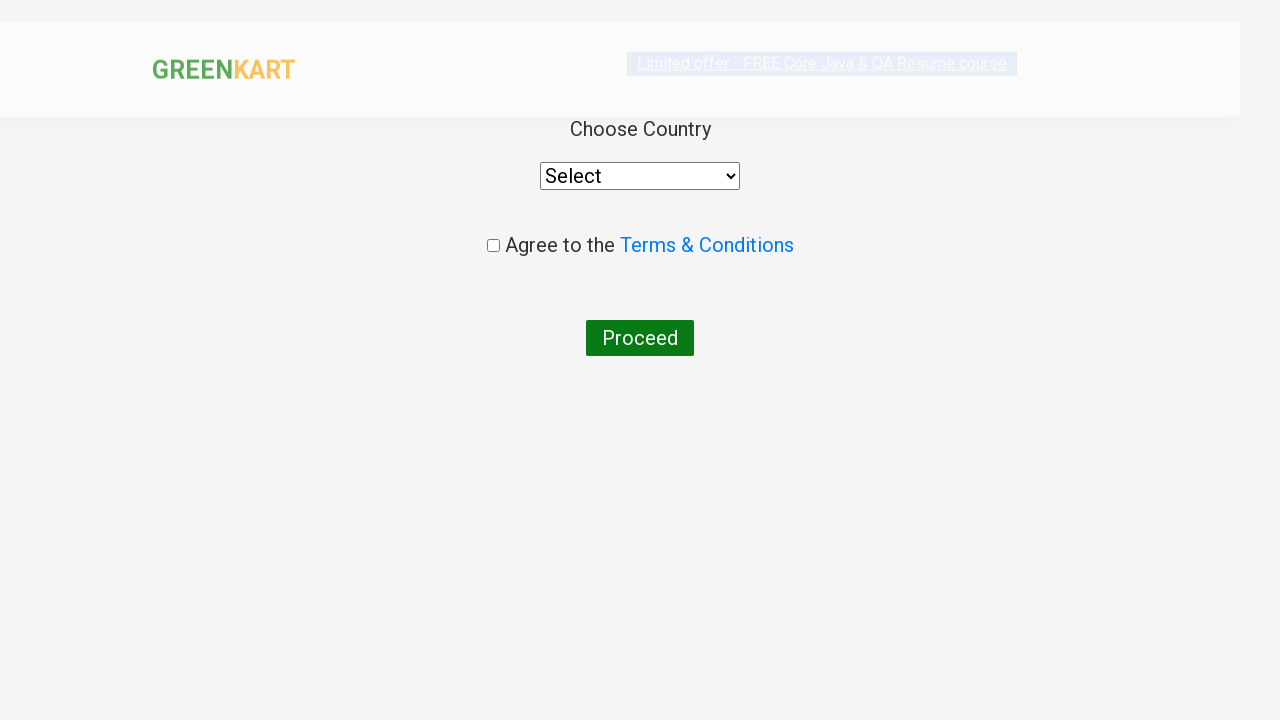

Waited for country dropdown to load
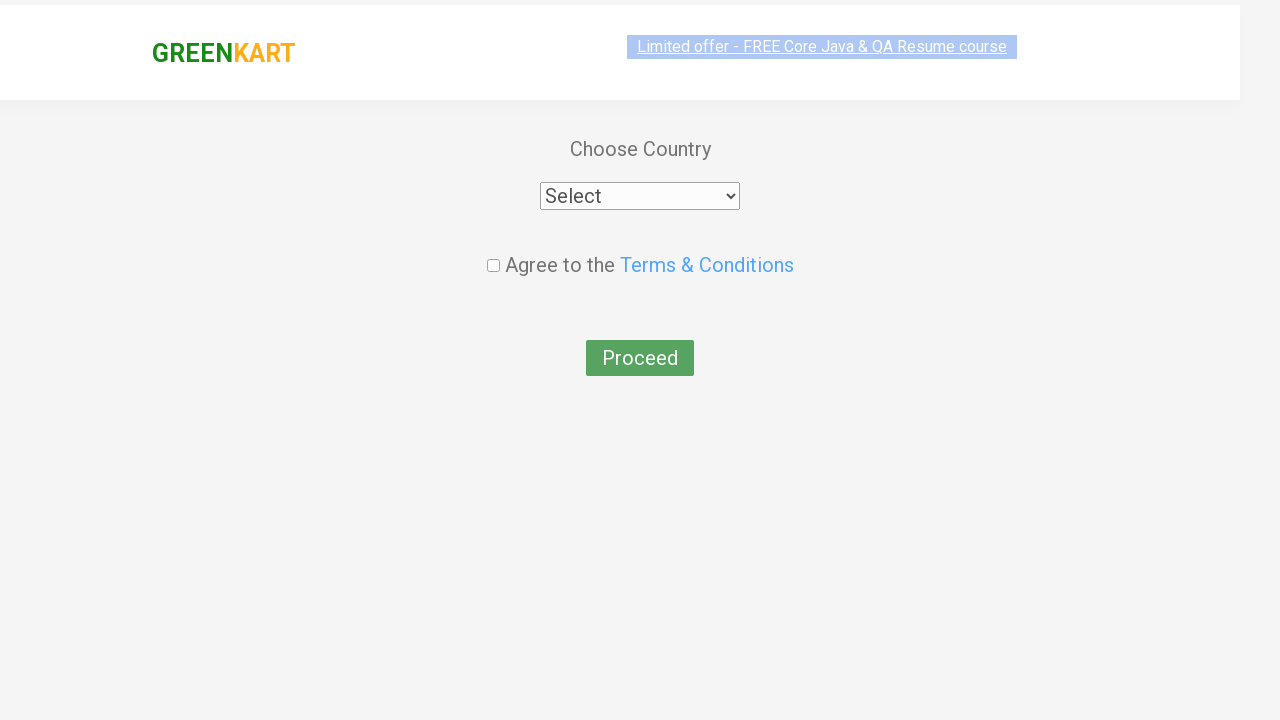

Selected 'India' from country dropdown on select
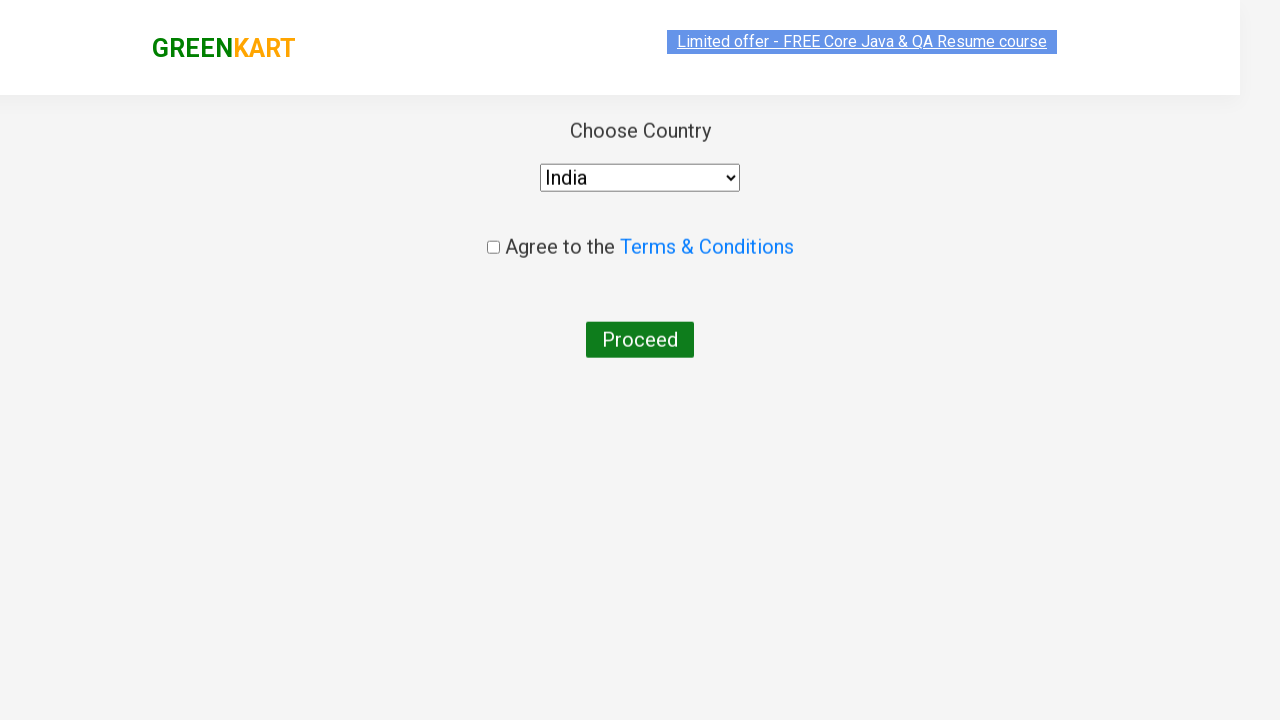

Clicked agreement checkbox at (493, 246) on input.chkAgree
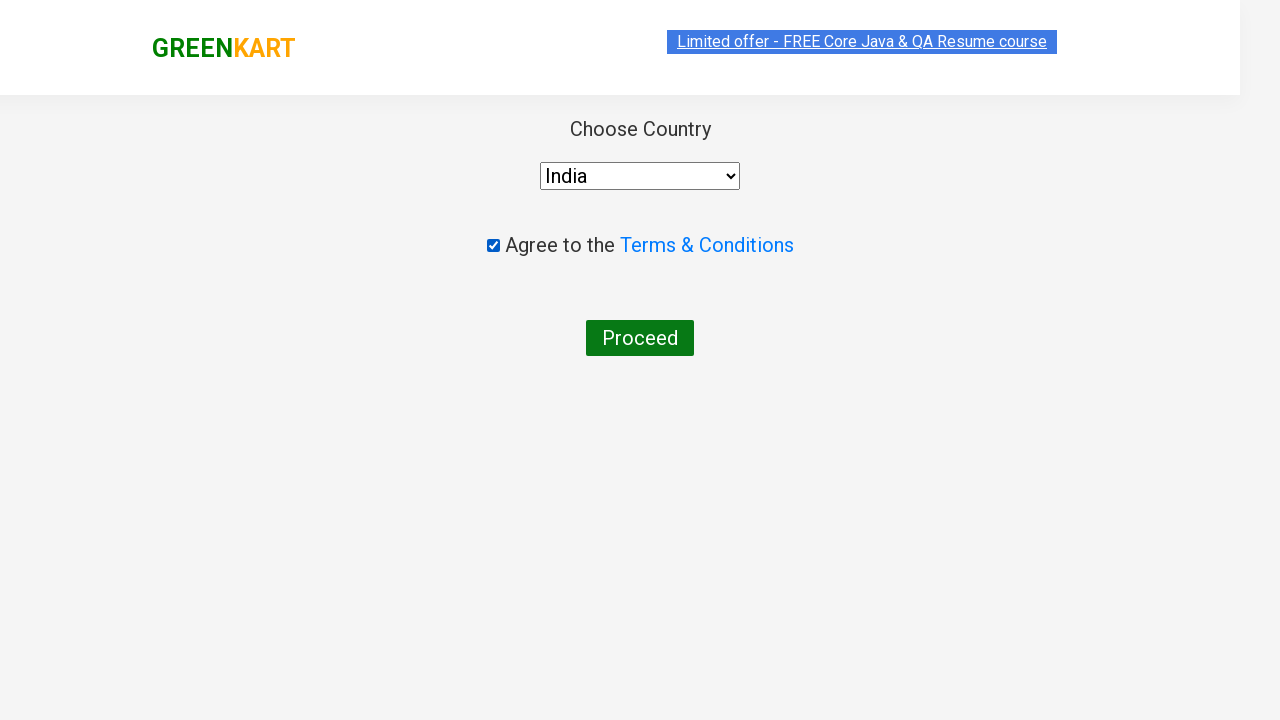

Clicked Proceed button to complete order at (640, 338) on button:text('Proceed')
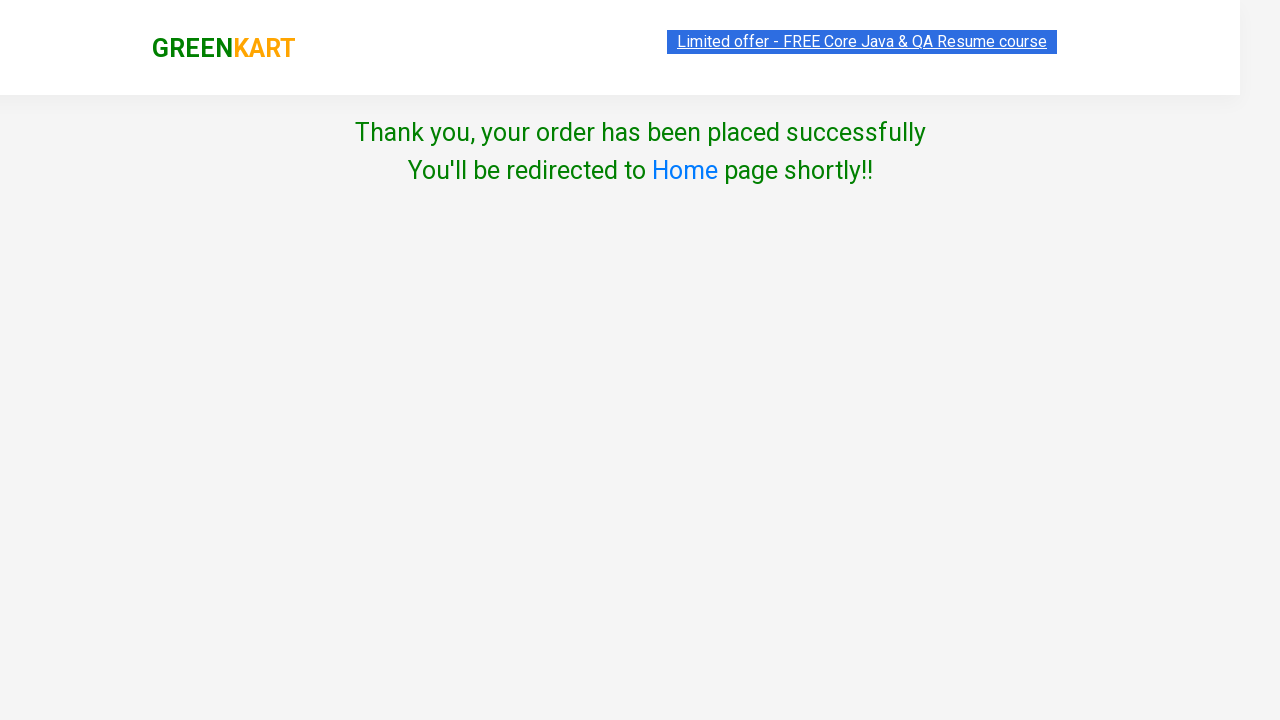

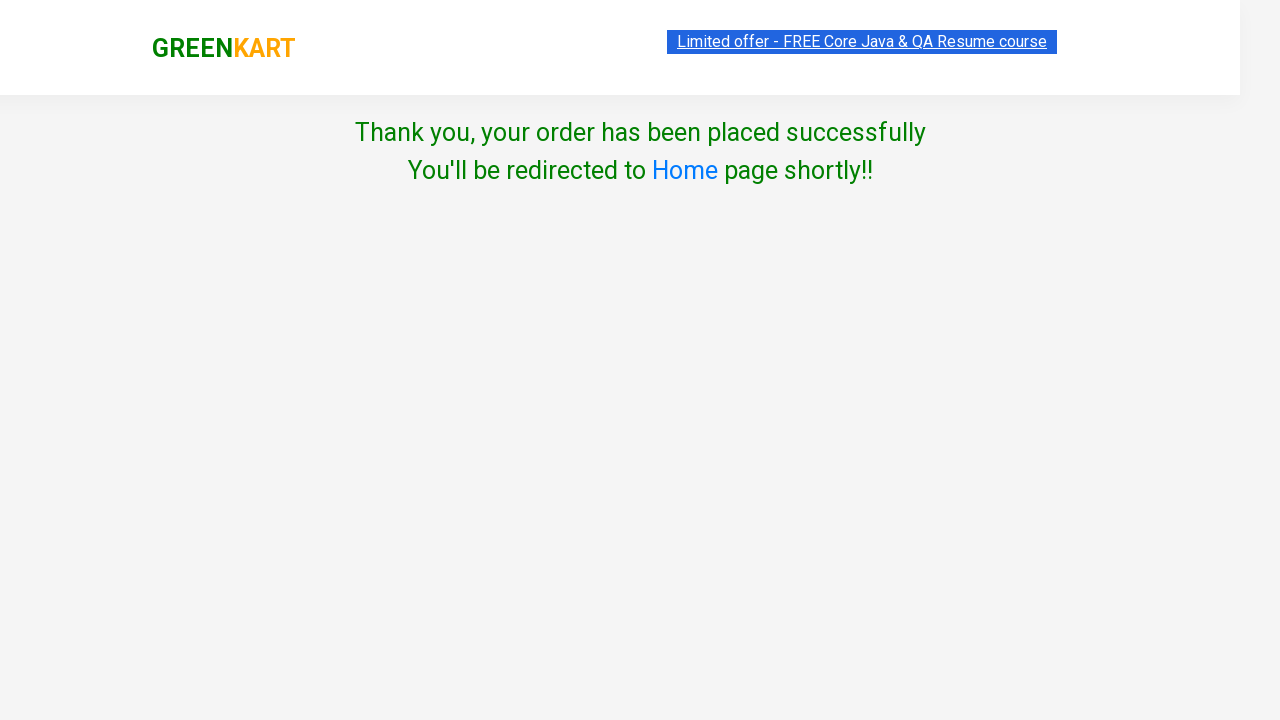